Tests Python.org search functionality by entering a search query and verifying results are displayed

Starting URL: http://www.python.org

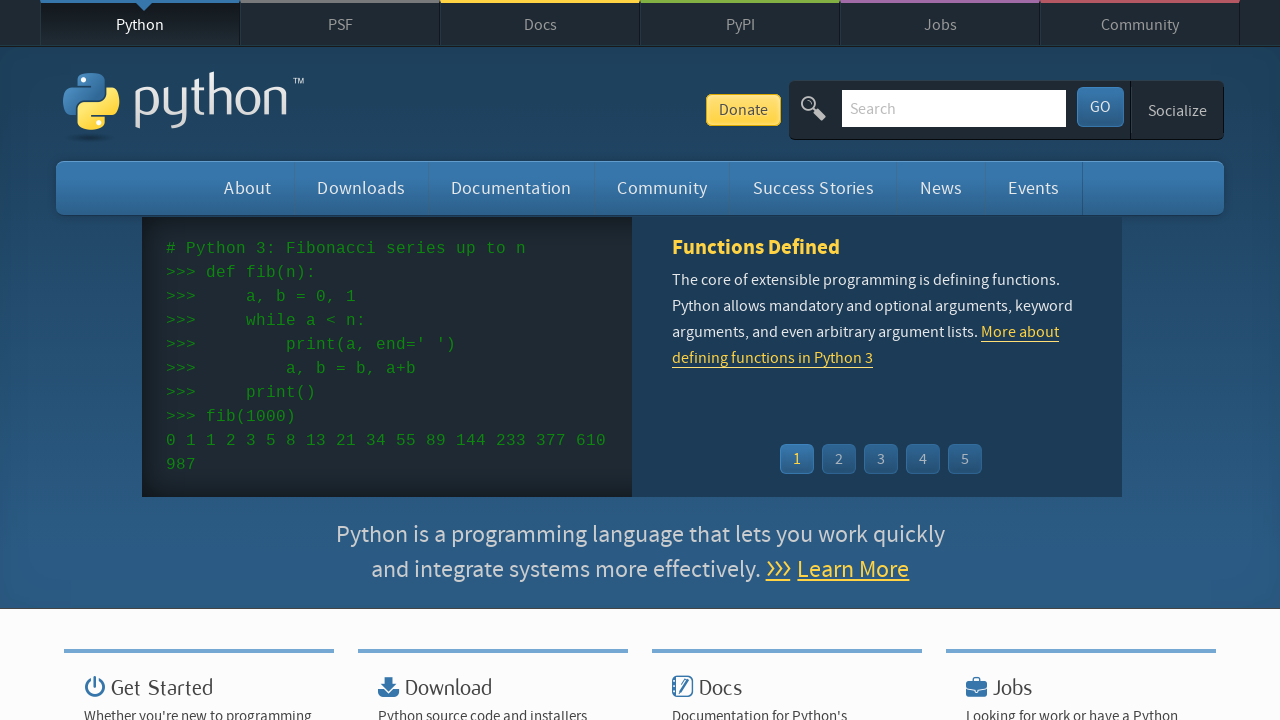

Verified 'Python' is present in page title
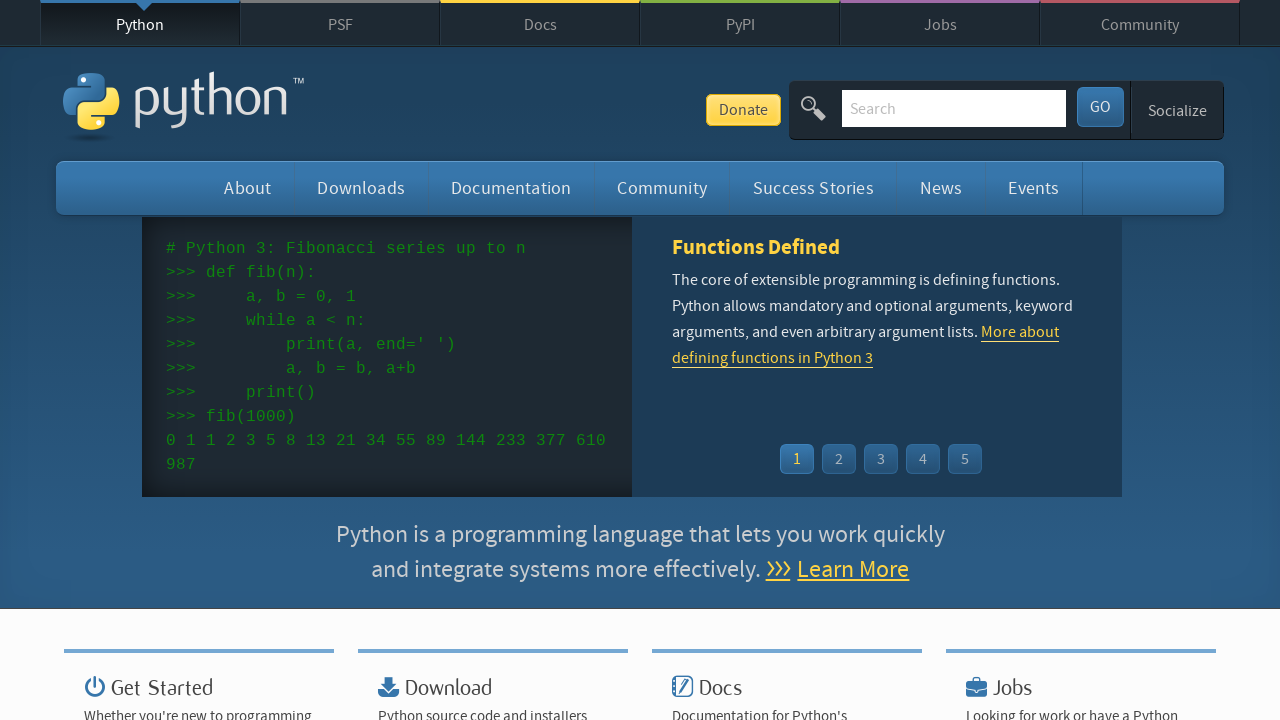

Located search input field with name='q'
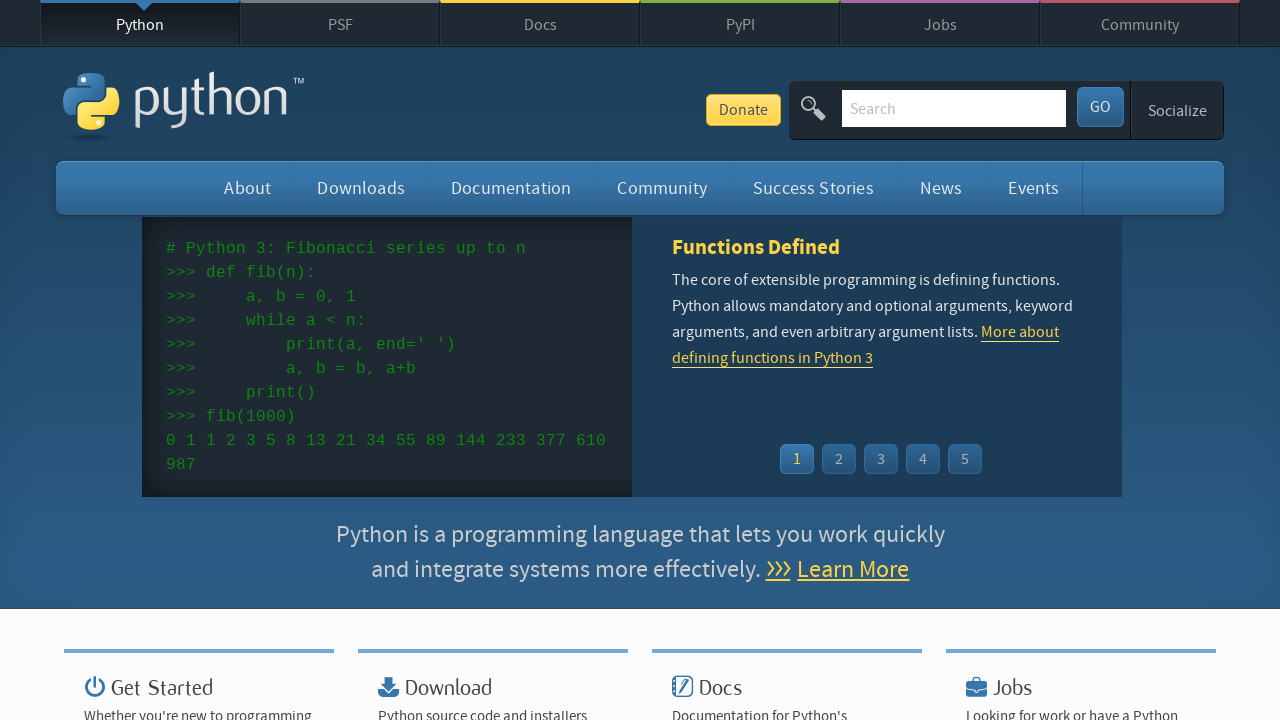

Cleared search input field on input[name='q']
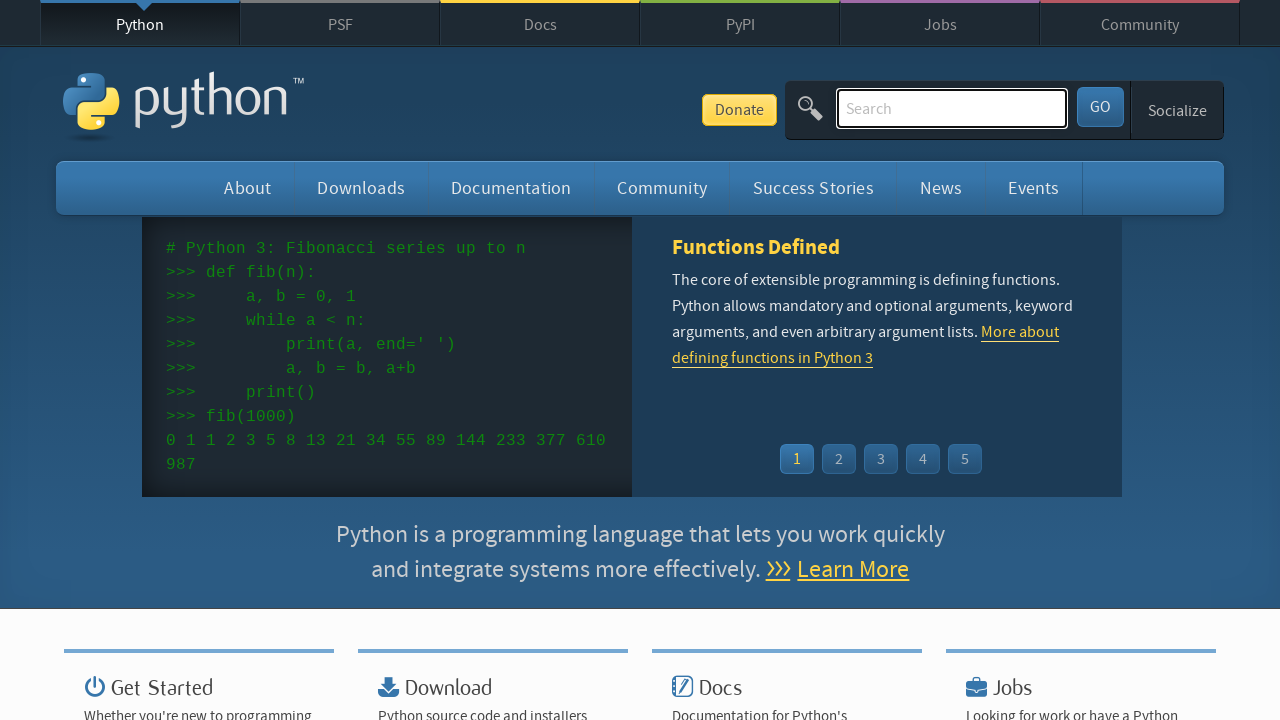

Filled search input with 'pycon' on input[name='q']
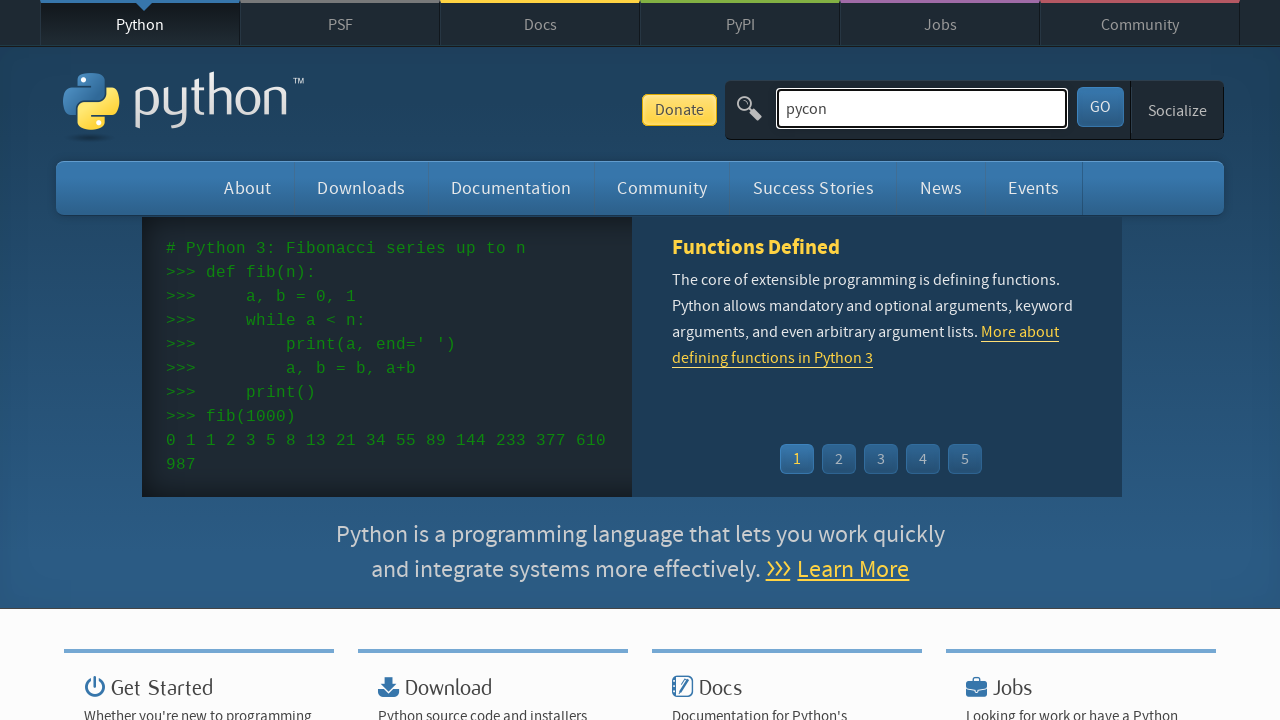

Pressed Enter to submit search query on input[name='q']
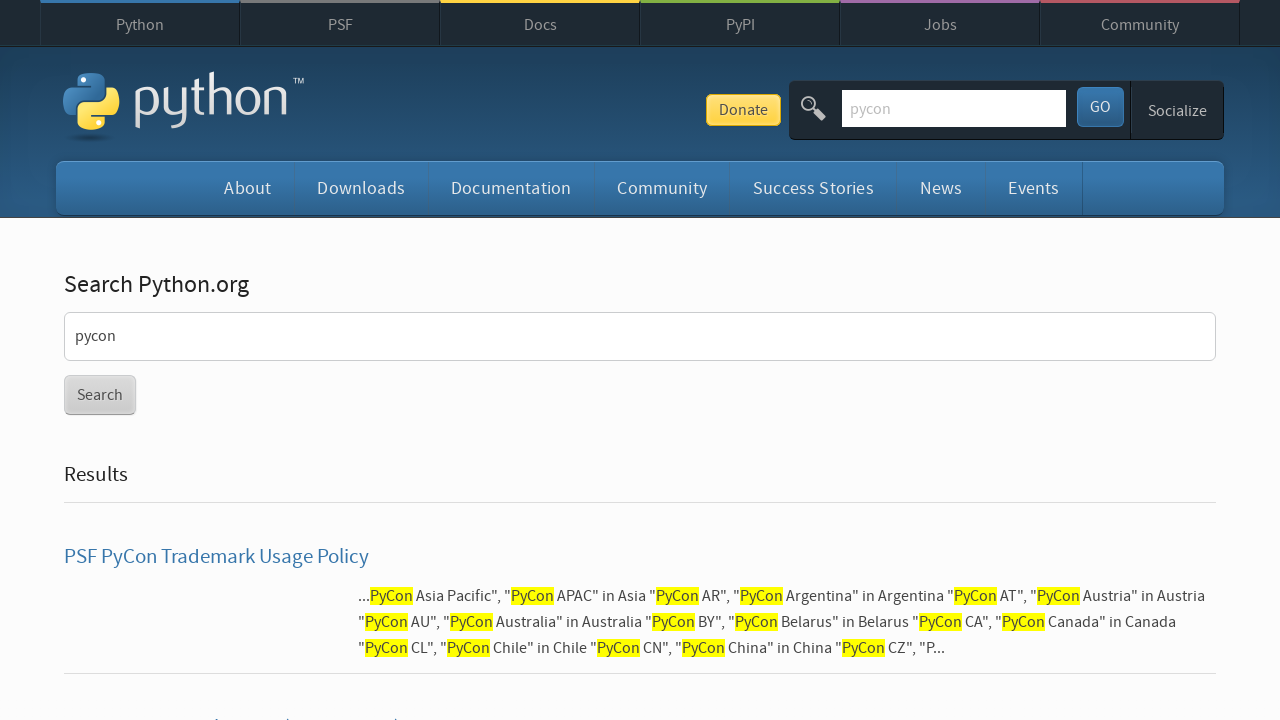

Waited for page to reach networkidle state
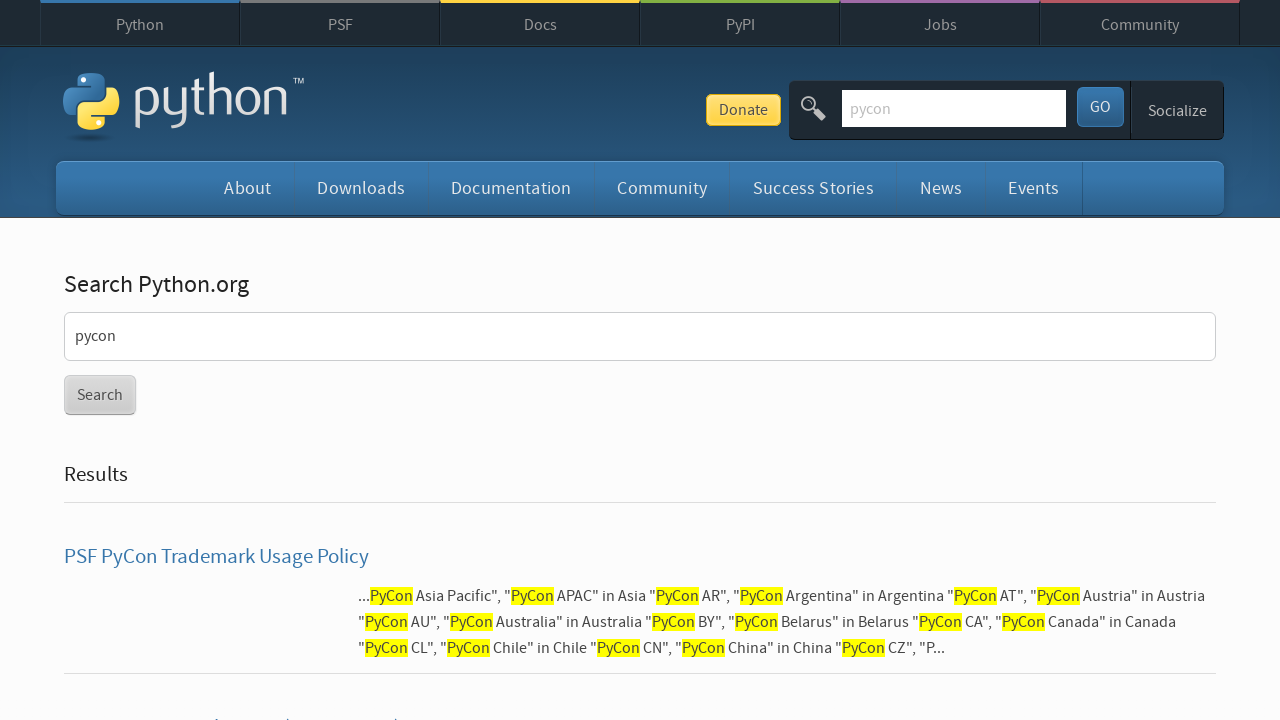

Verified search results are displayed (no 'No results found' message)
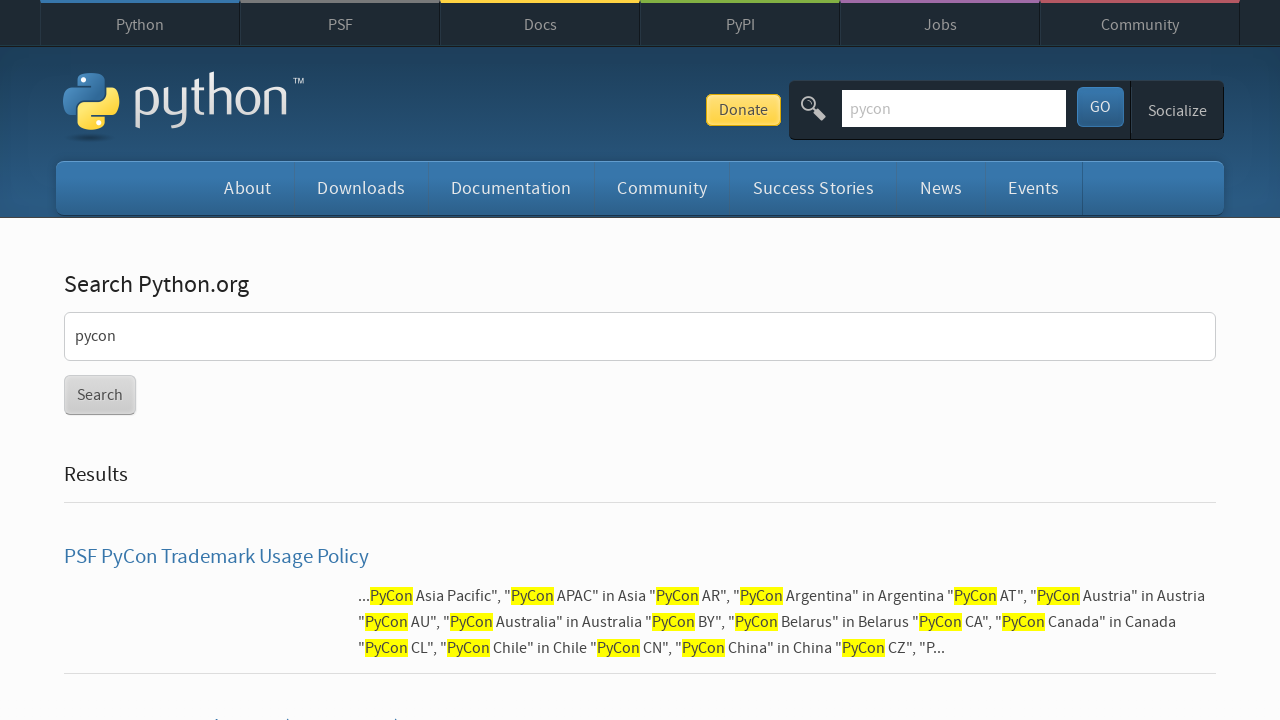

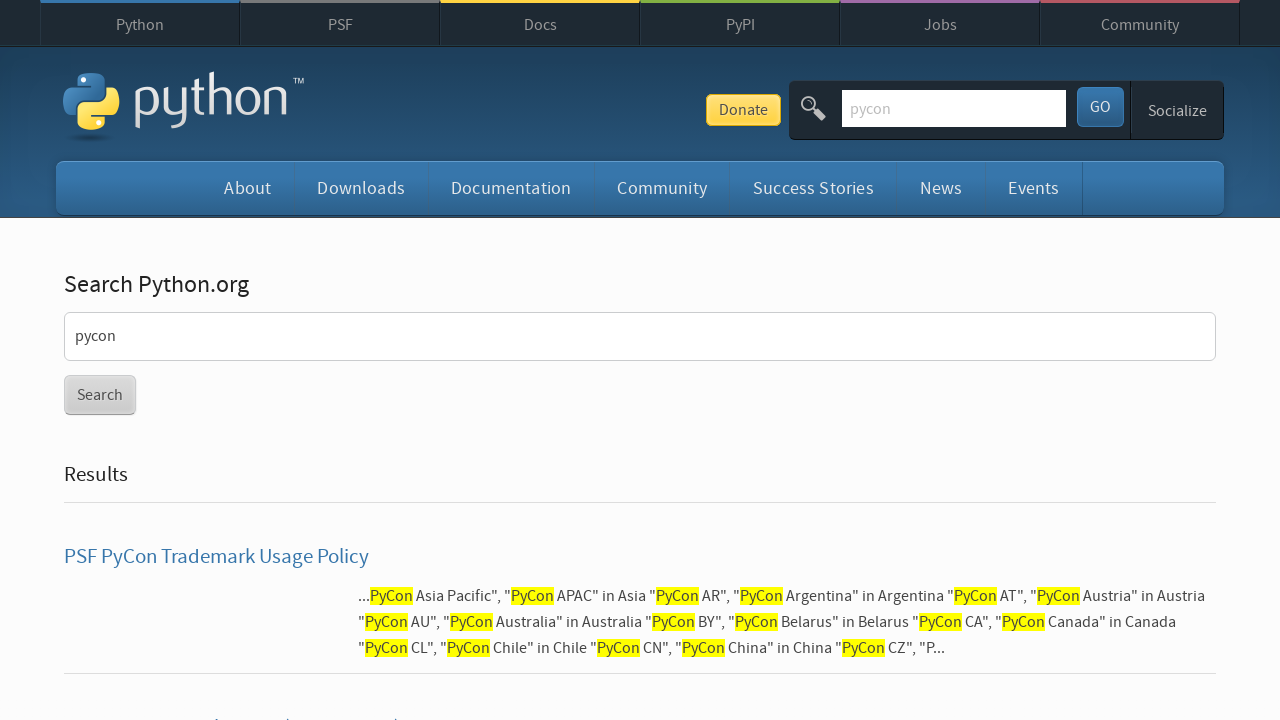